Tests accordion FAQ section by clicking on the first accordion heading and verifying the dropdown content appears

Starting URL: https://qa-scooter.praktikum-services.ru/

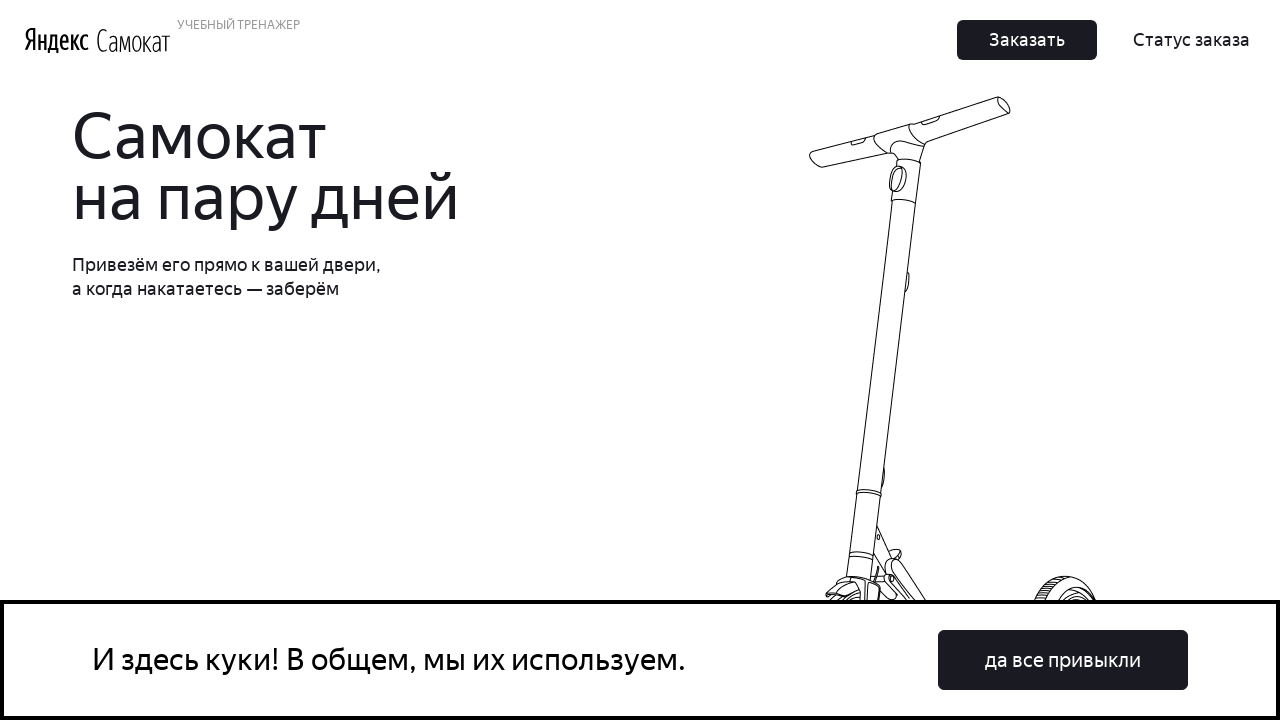

Waited for first accordion heading to be visible
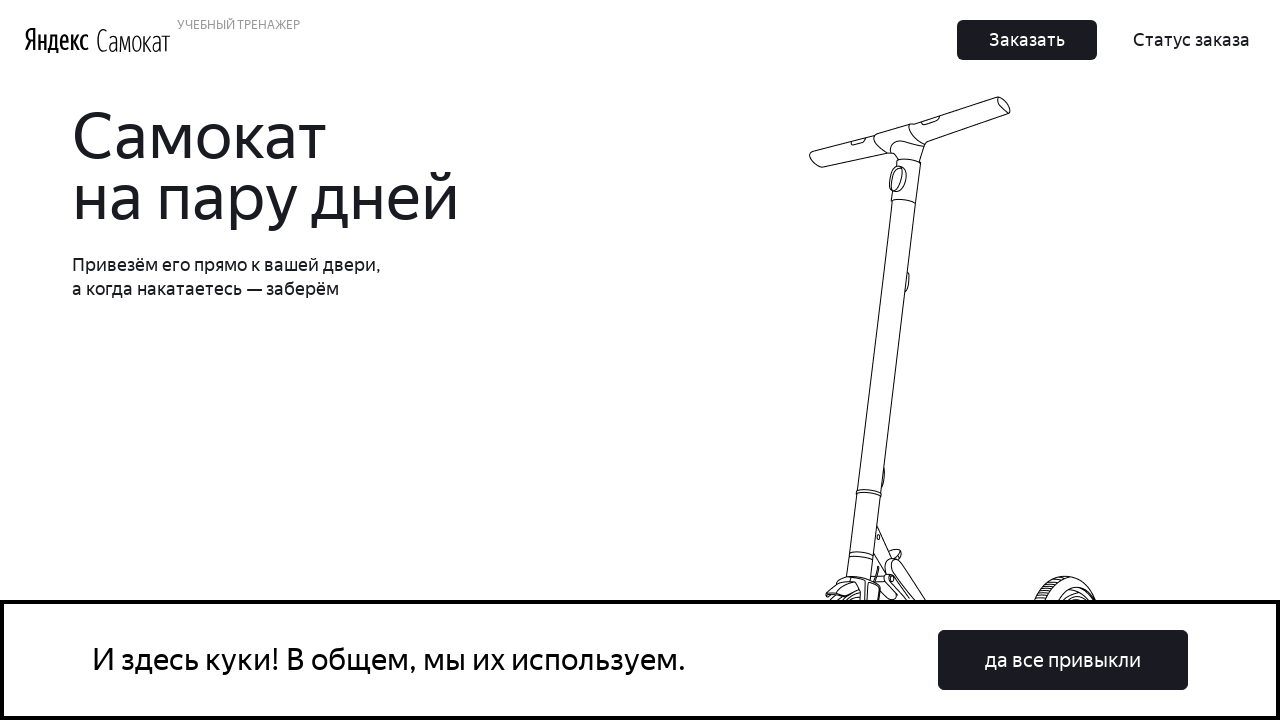

Scrolled first accordion heading into view
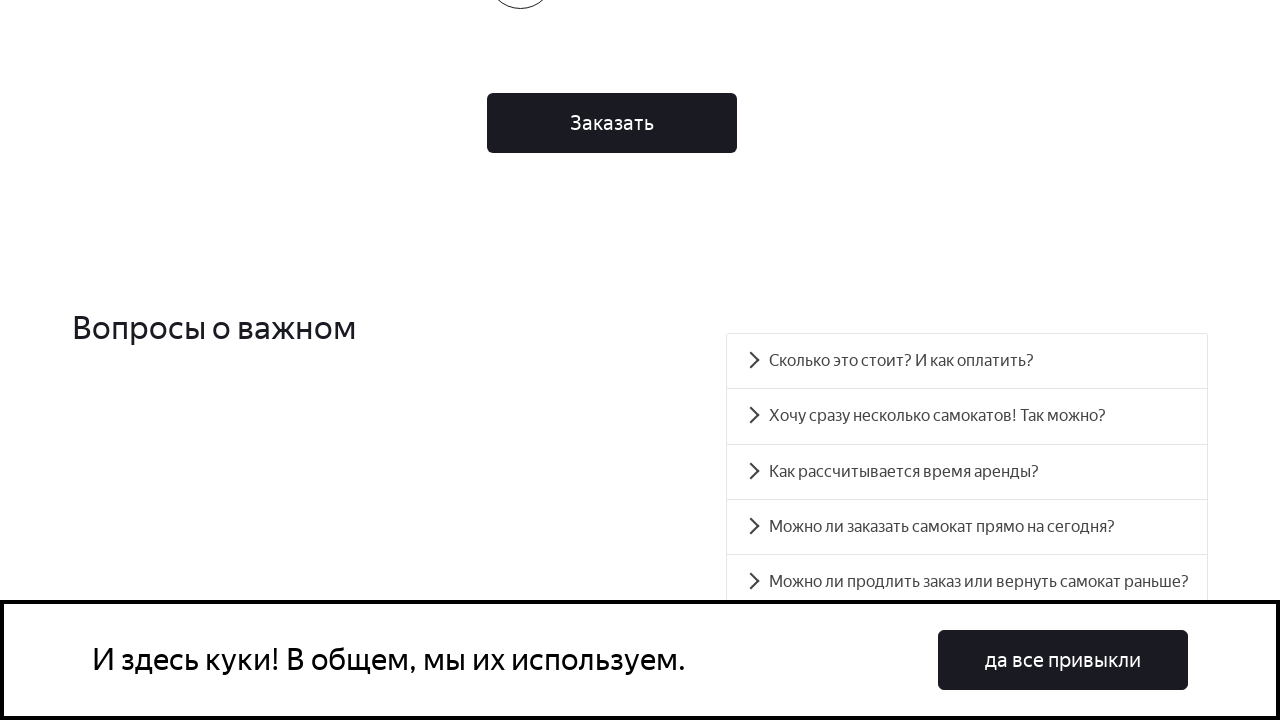

Clicked on first accordion heading to expand it at (967, 361) on #accordion__heading-0
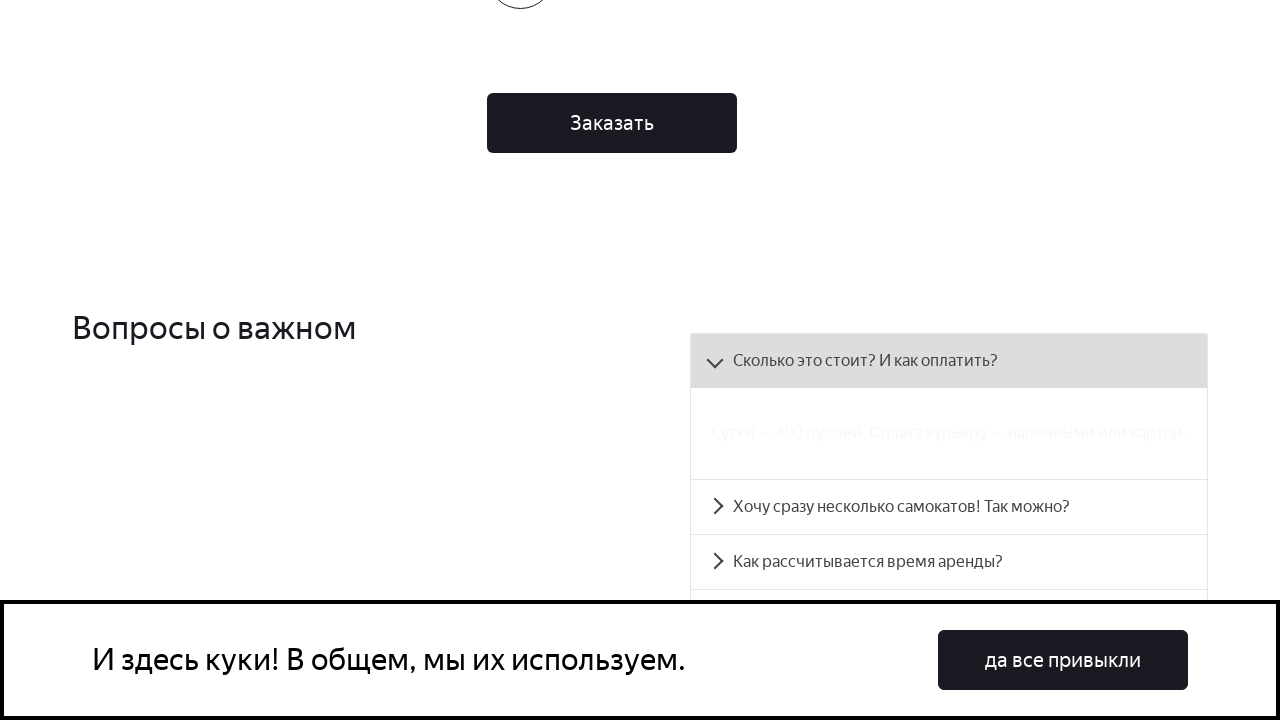

Verified accordion dropdown content is visible
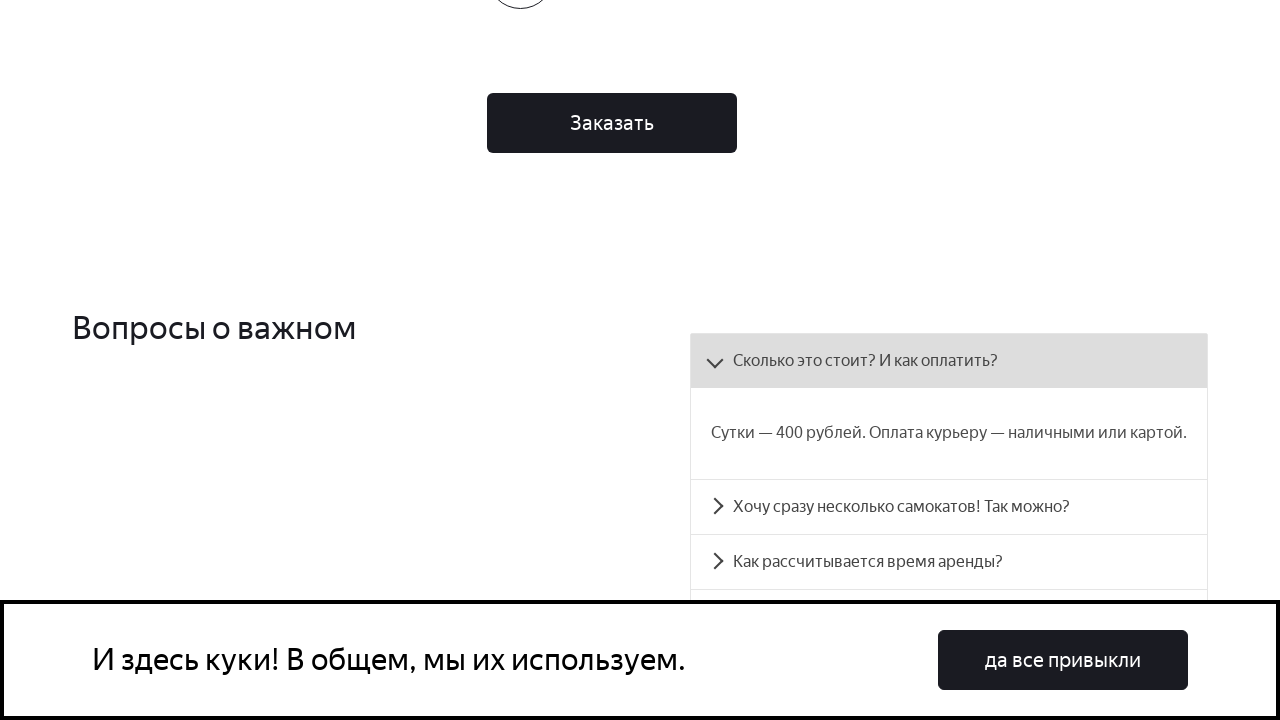

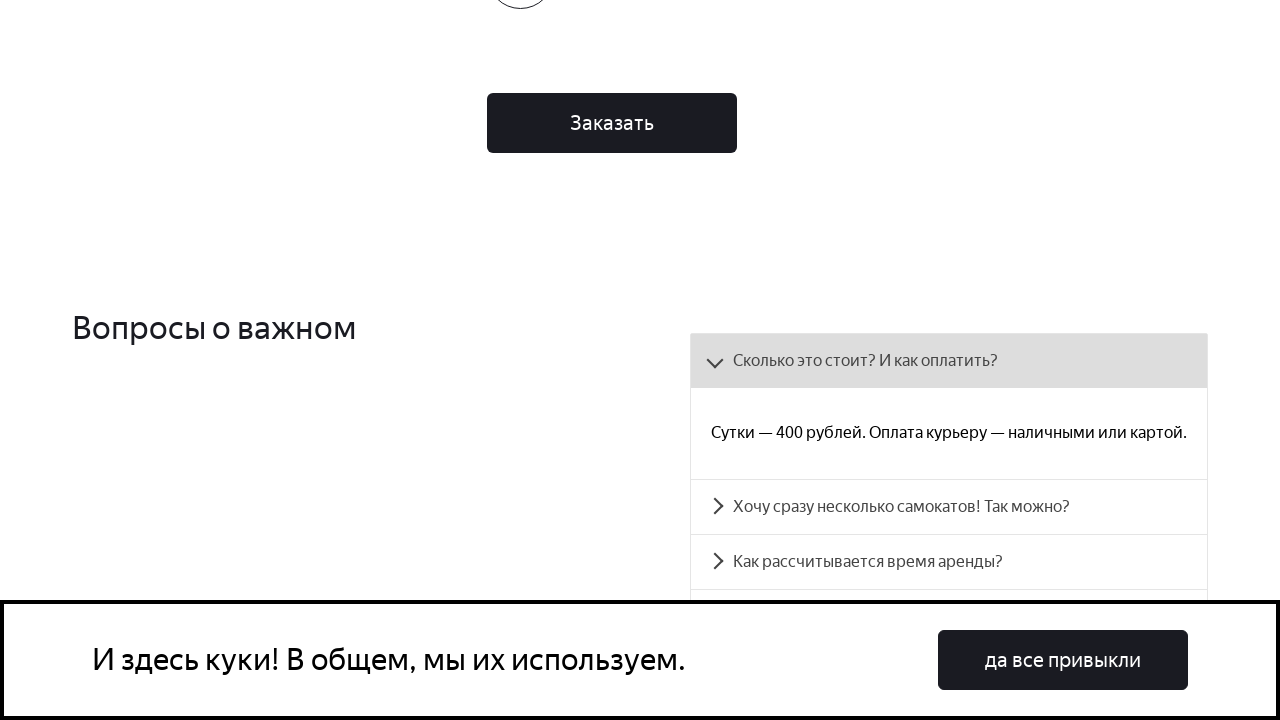